Tests double-click functionality by navigating to the Buttons page and performing a double-click on a button, then verifying the success message.

Starting URL: https://demoqa.com/

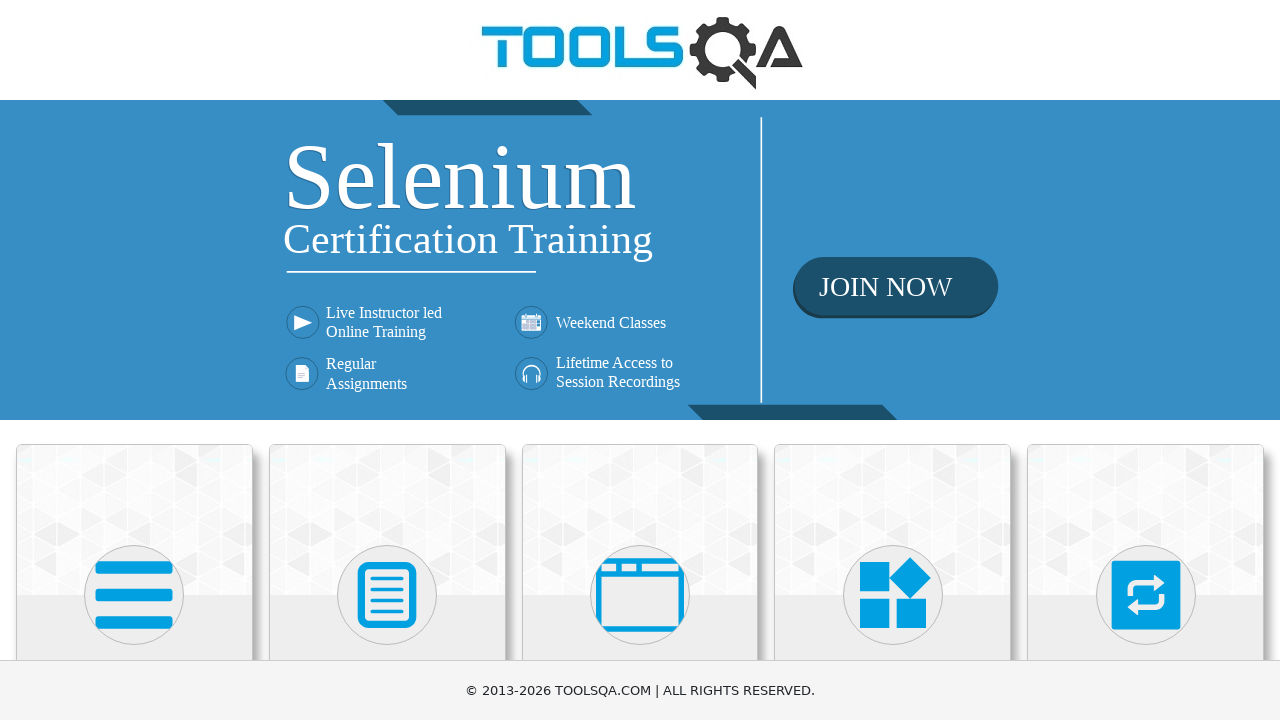

Clicked on Elements card at (134, 360) on xpath=//h5[text()='Elements']
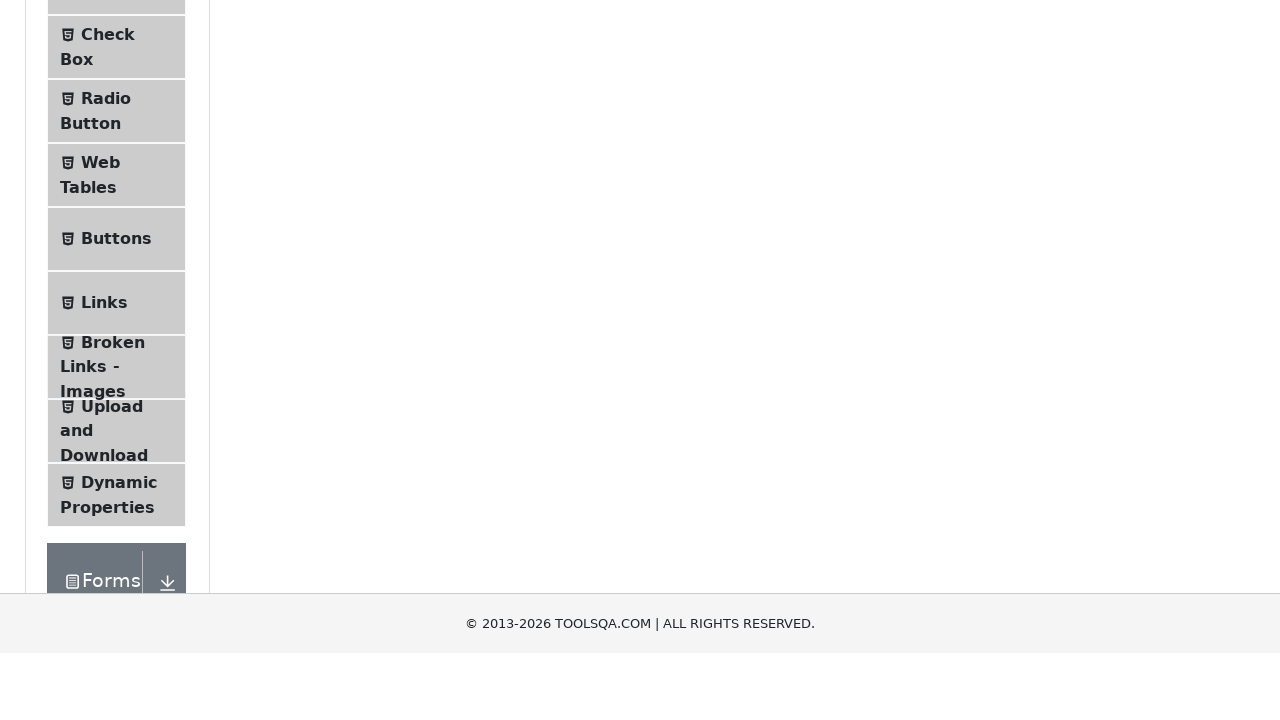

Clicked on Buttons menu item at (116, 517) on xpath=//span[@class='text' and text()='Buttons']
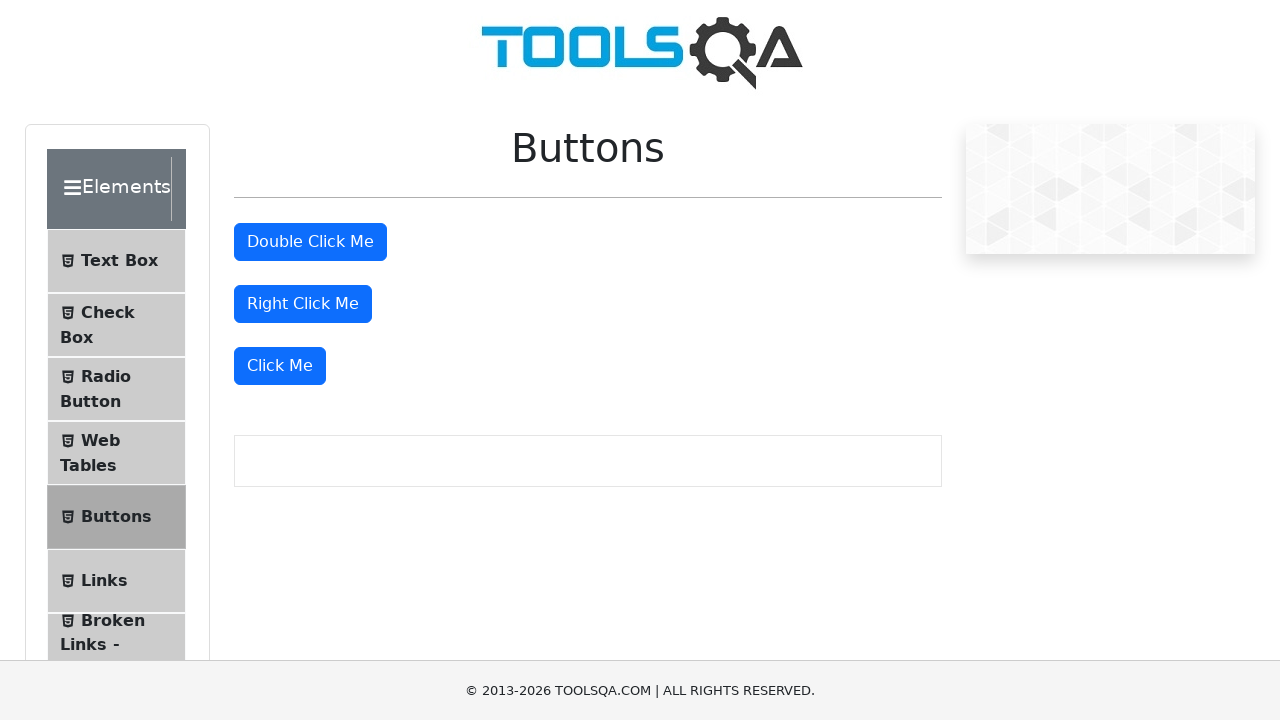

Double-clicked on the double click button at (310, 242) on #doubleClickBtn
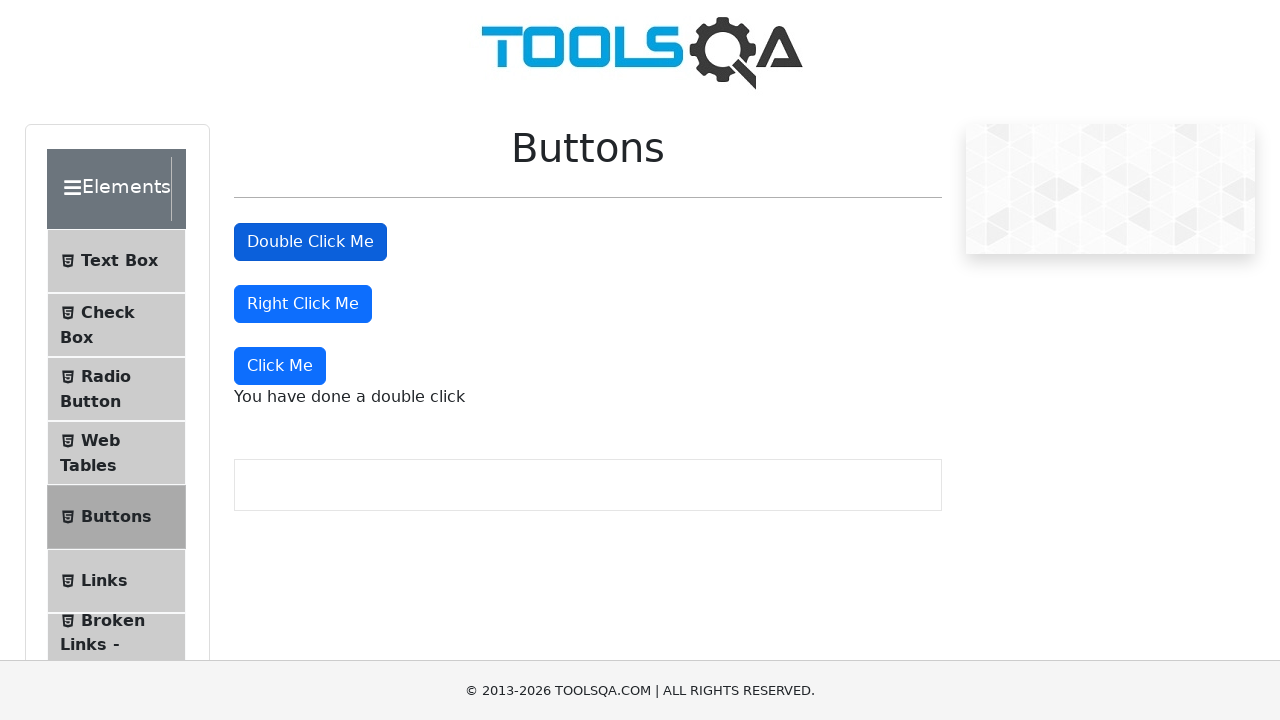

Double-click success message appeared
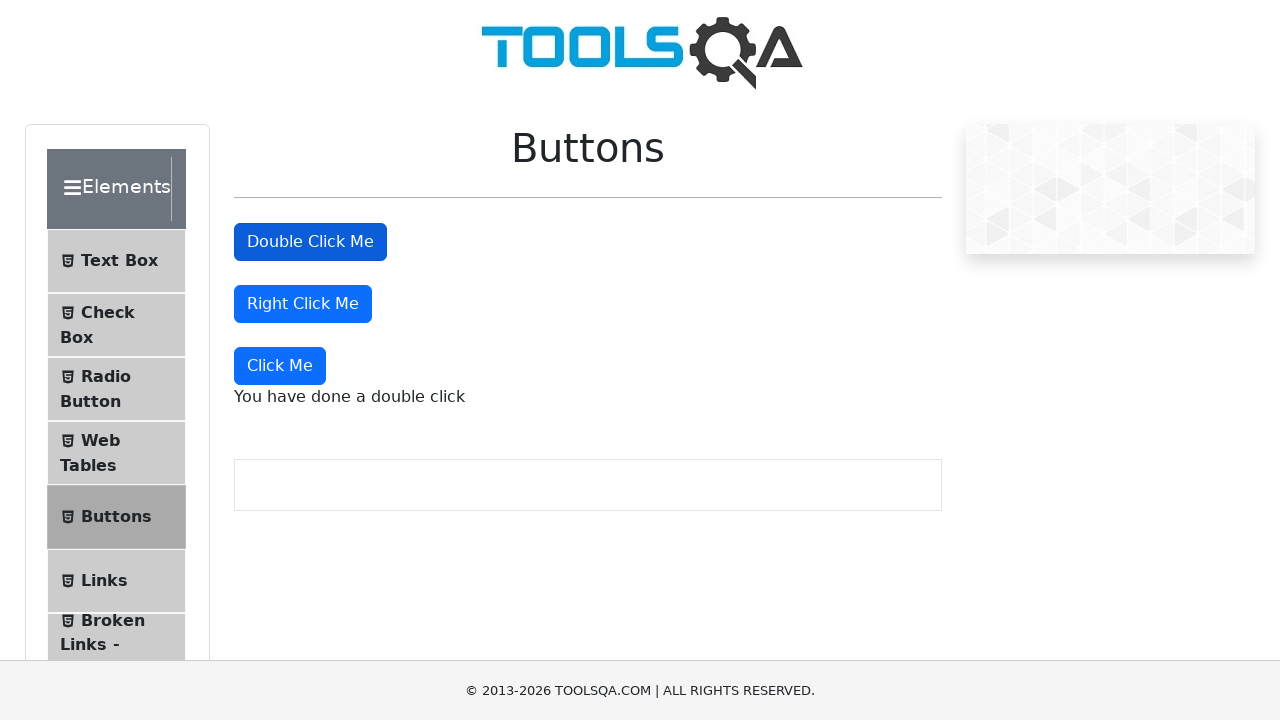

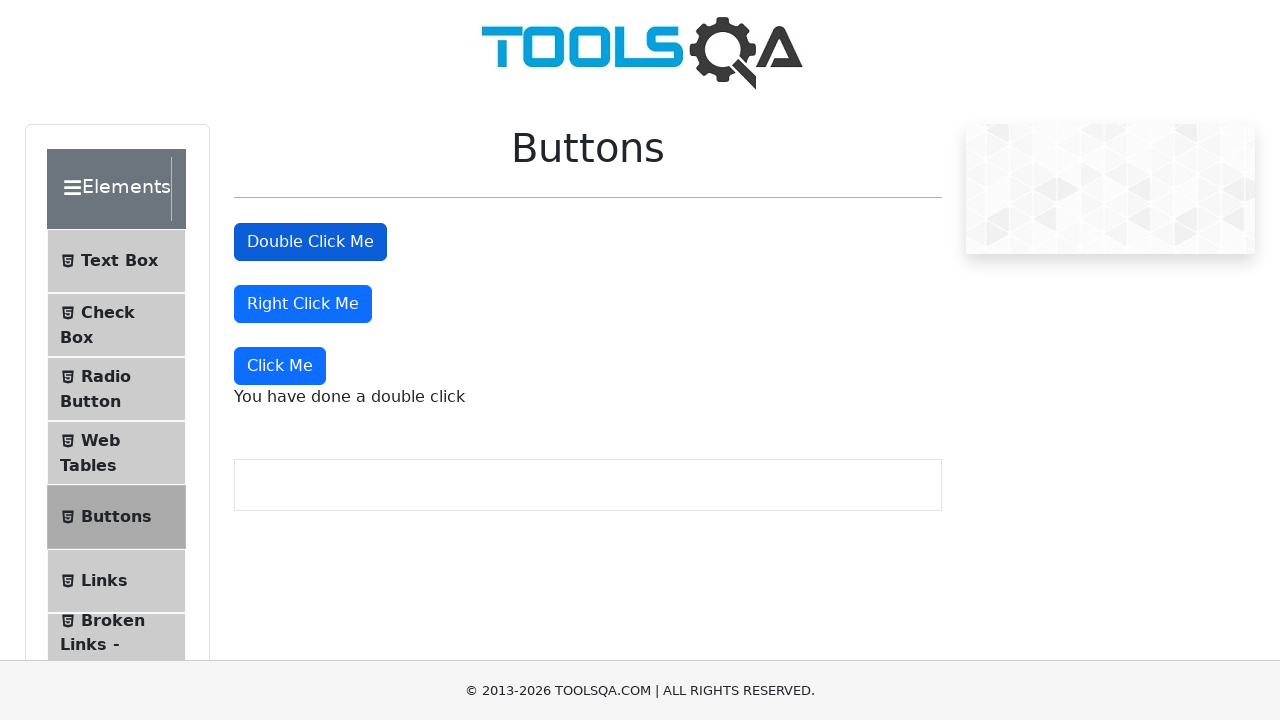